Tests browser tab management by clicking buttons to open new tabs, switching between tabs, and verifying content on each new tab page.

Starting URL: https://training-support.net/webelements/tabs

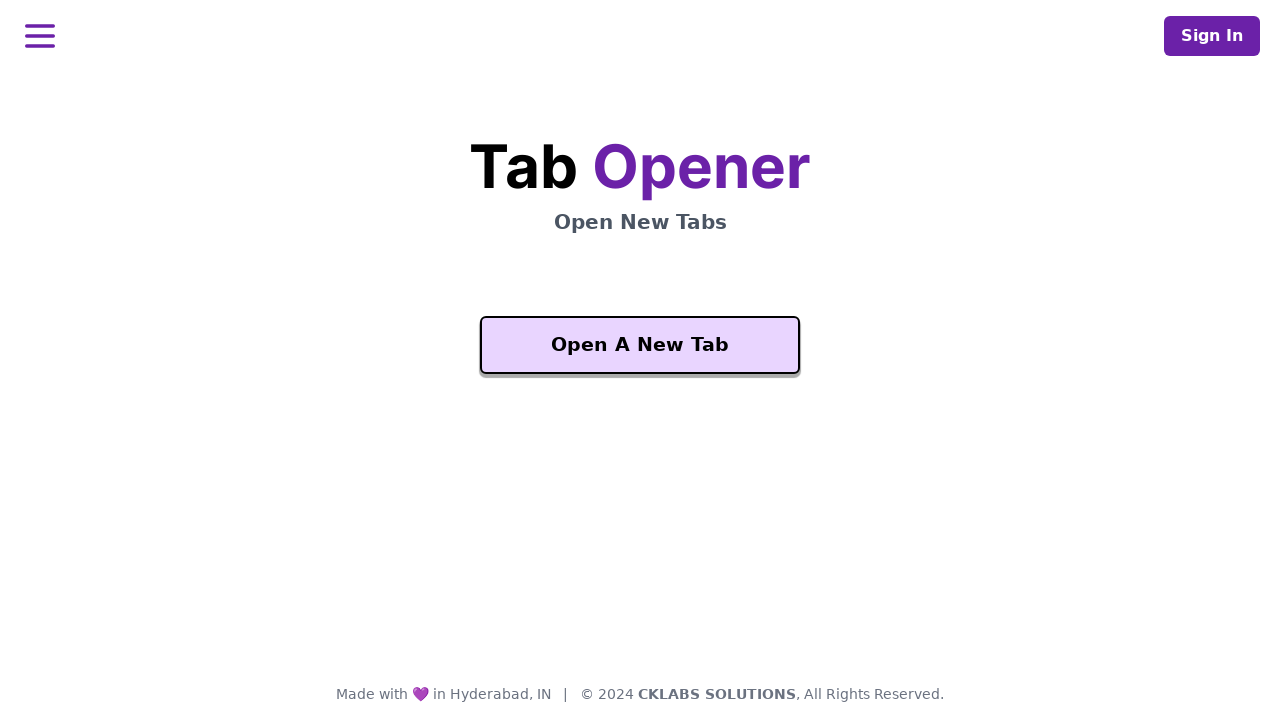

Clicked button to open a new tab at (640, 345) on .bg-purple-200
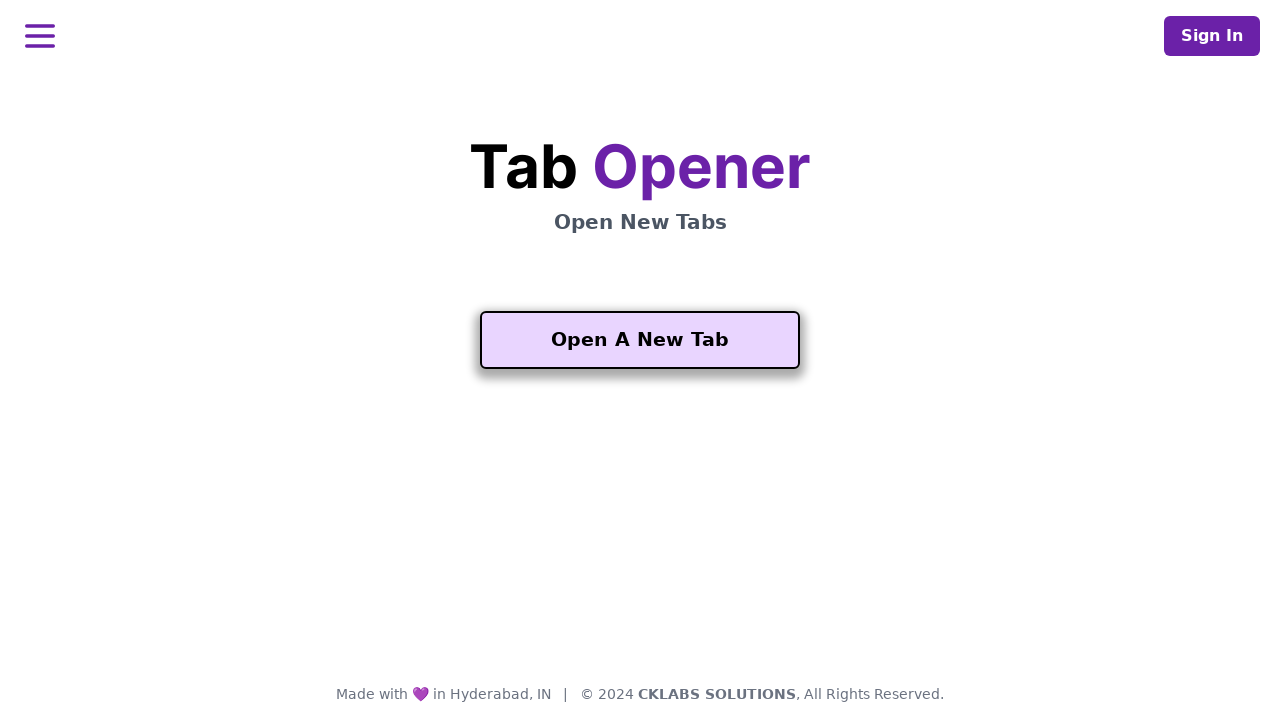

New tab opened and page loaded
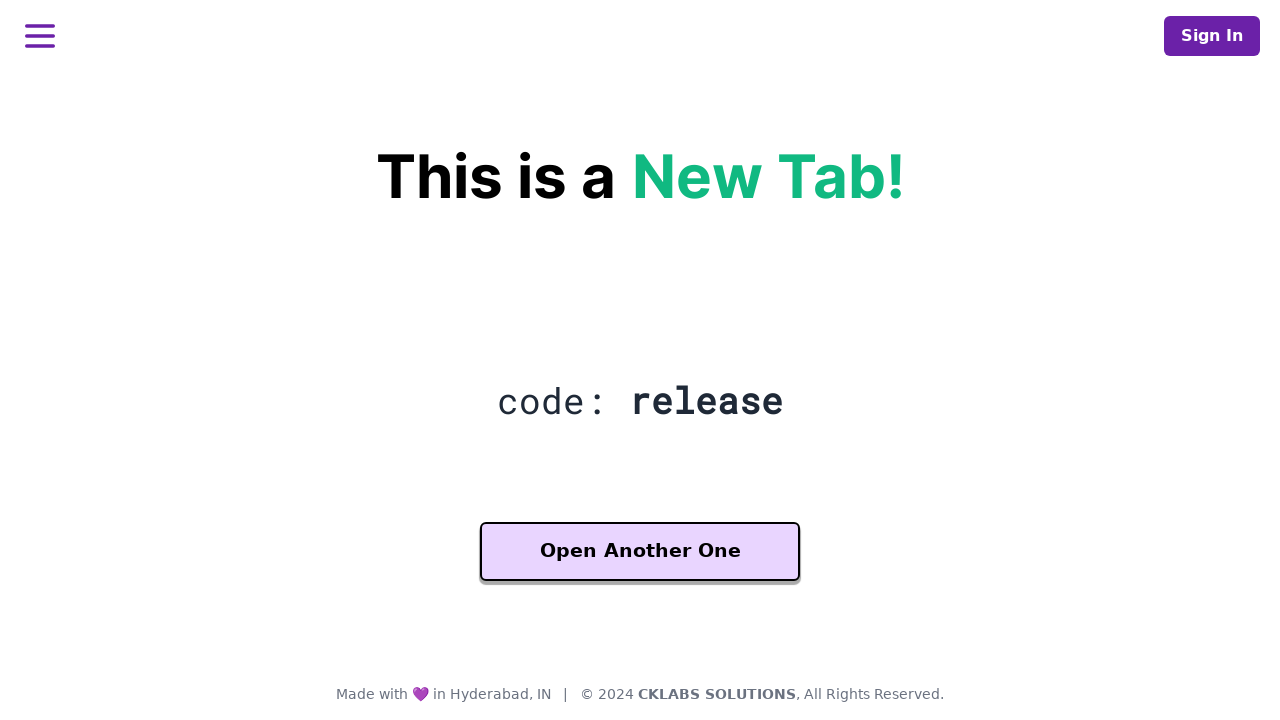

Verified heading content on new tab
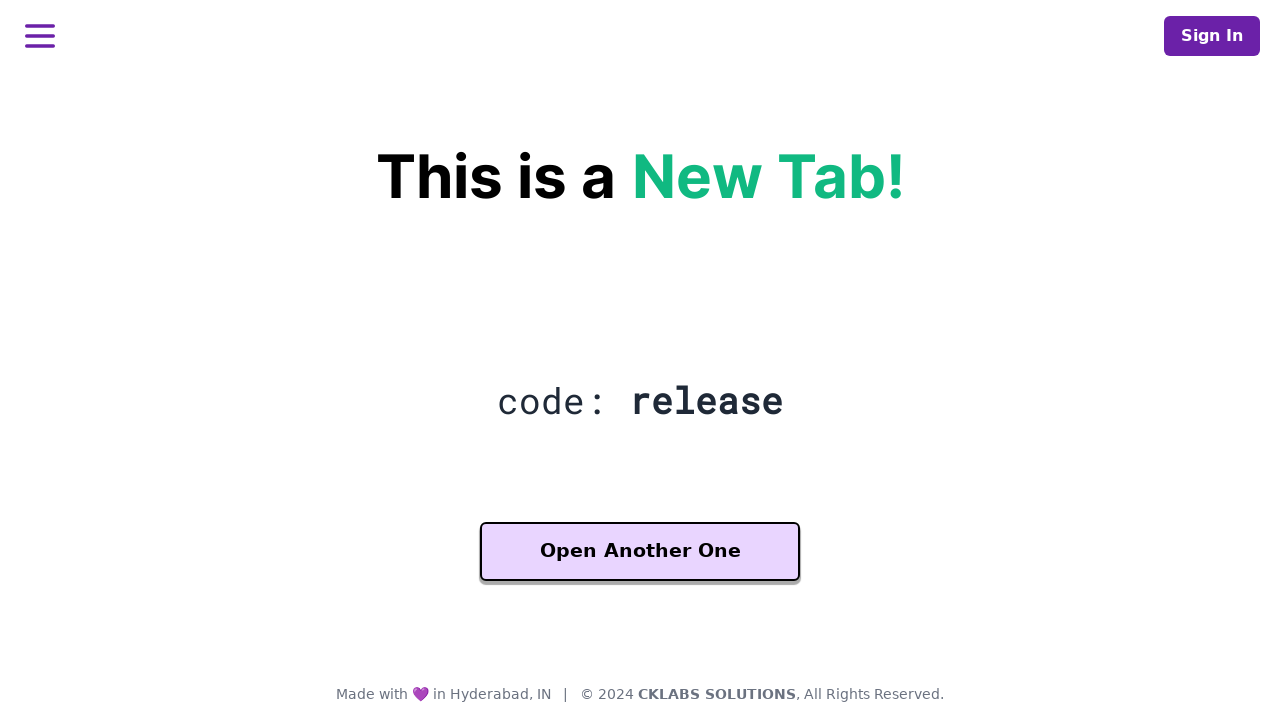

Clicked 'Another One' button to open third tab at (640, 552) on xpath=//button[contains(text(), 'Another One')]
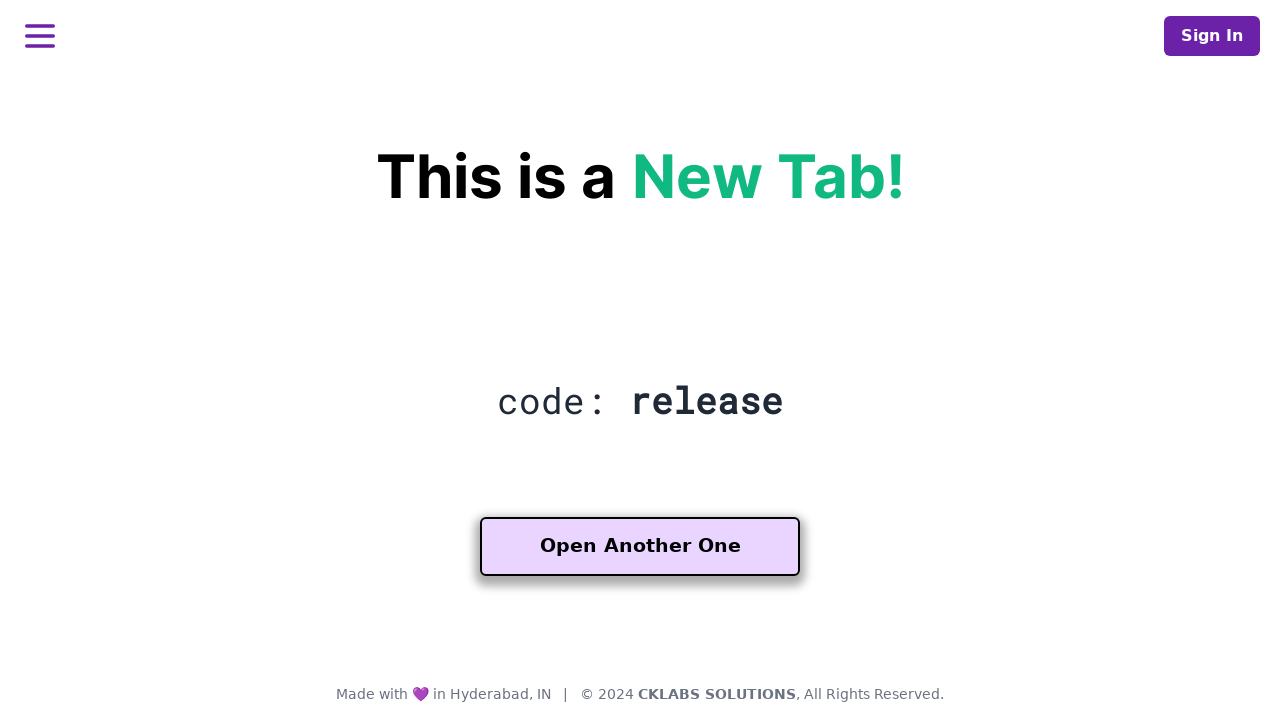

Third tab opened and page loaded
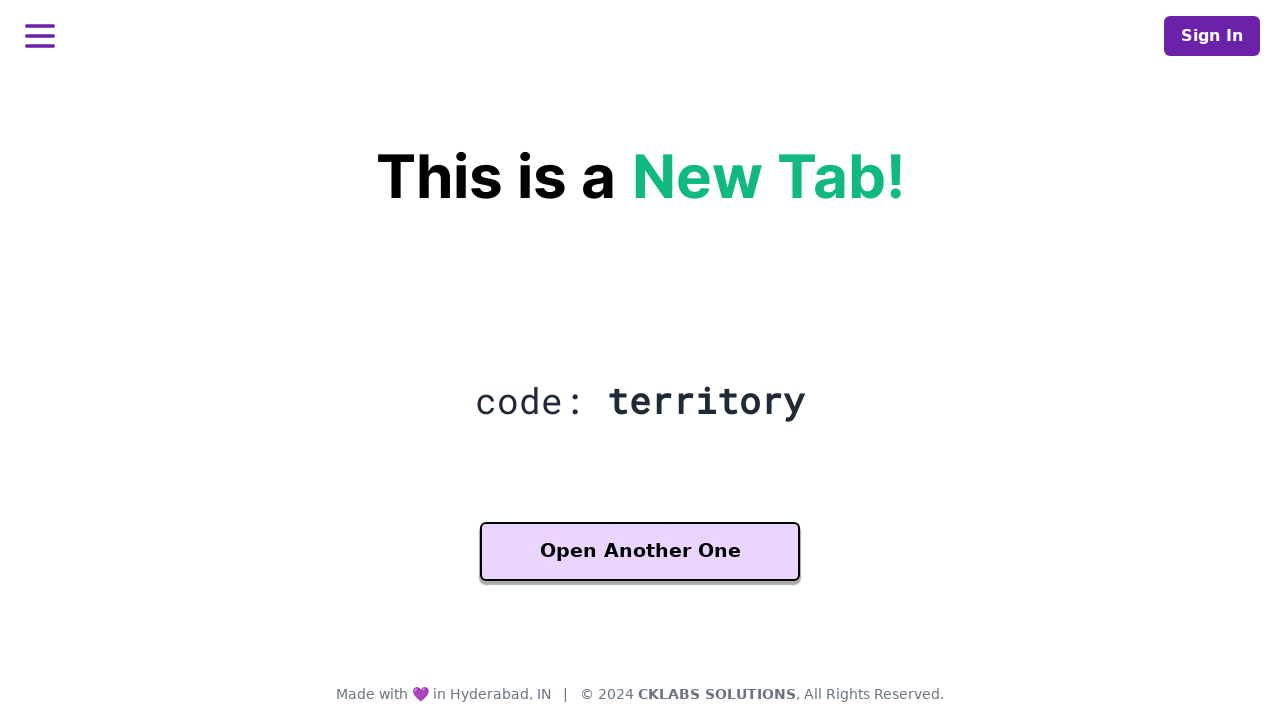

Verified heading content on third tab
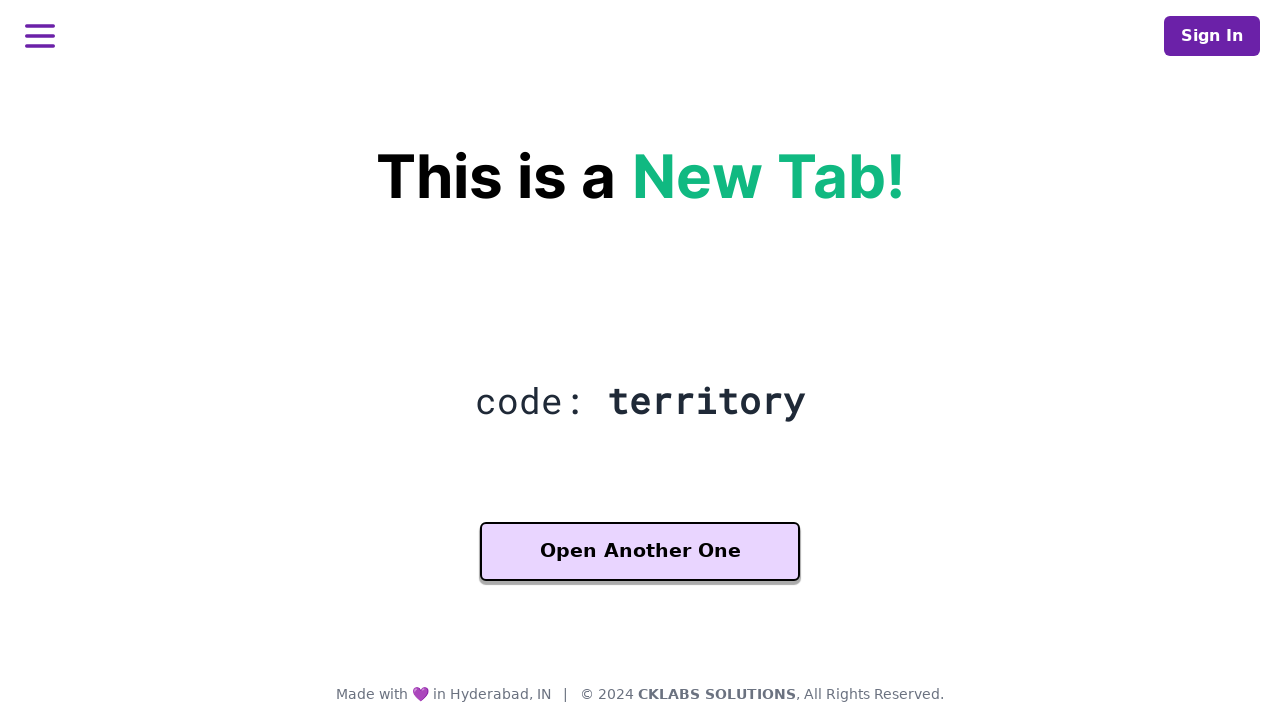

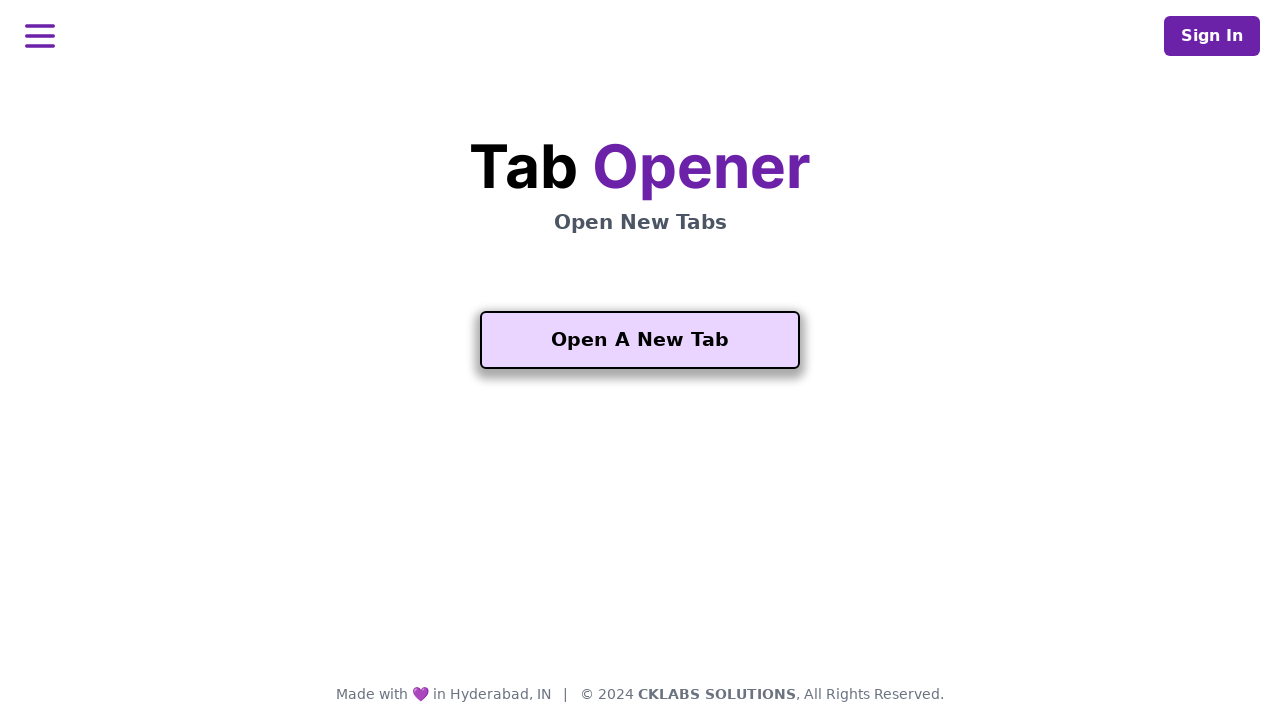